Tests clicking a button that dynamically generates content, then verifies the content appears after the click.

Starting URL: https://thefreerangetester.github.io/sandbox-automation-testing/

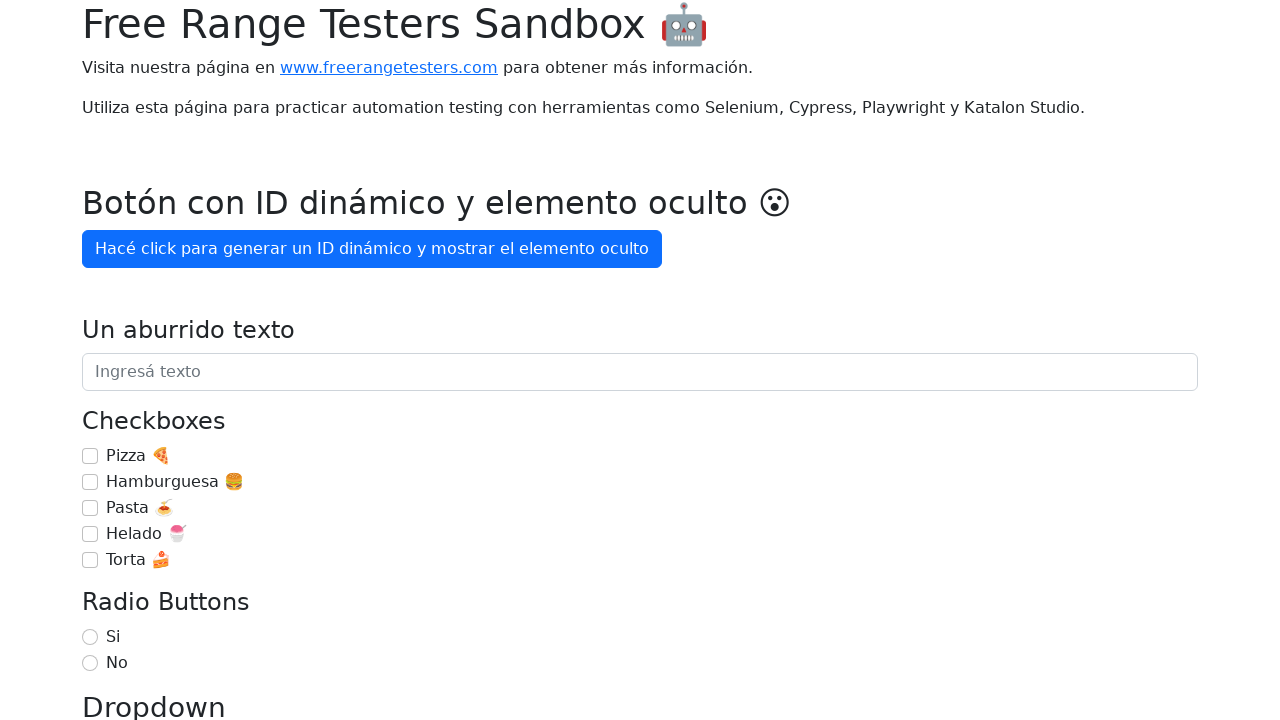

Clicked button 'Hacé click para generar' to generate dynamic content at (372, 249) on internal:role=button[name="Hacé click para generar"i]
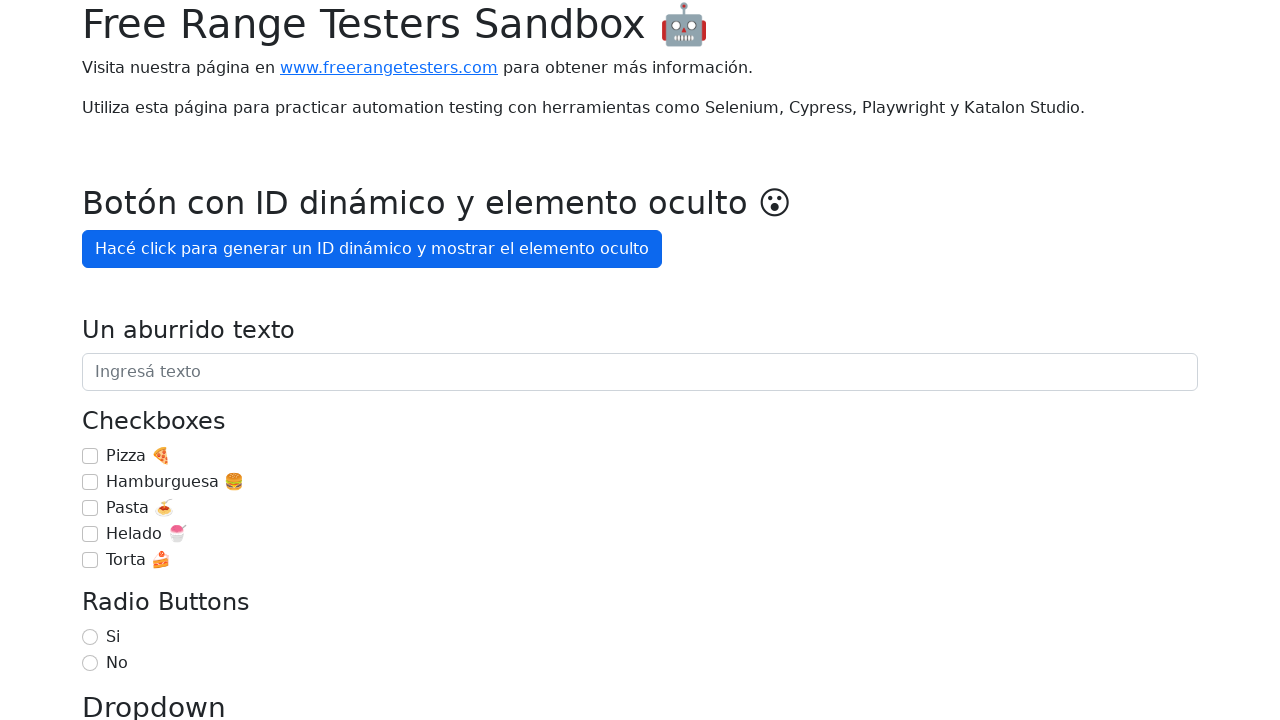

Verified dynamic text 'OMG, aparezco después de 3' appeared after button click
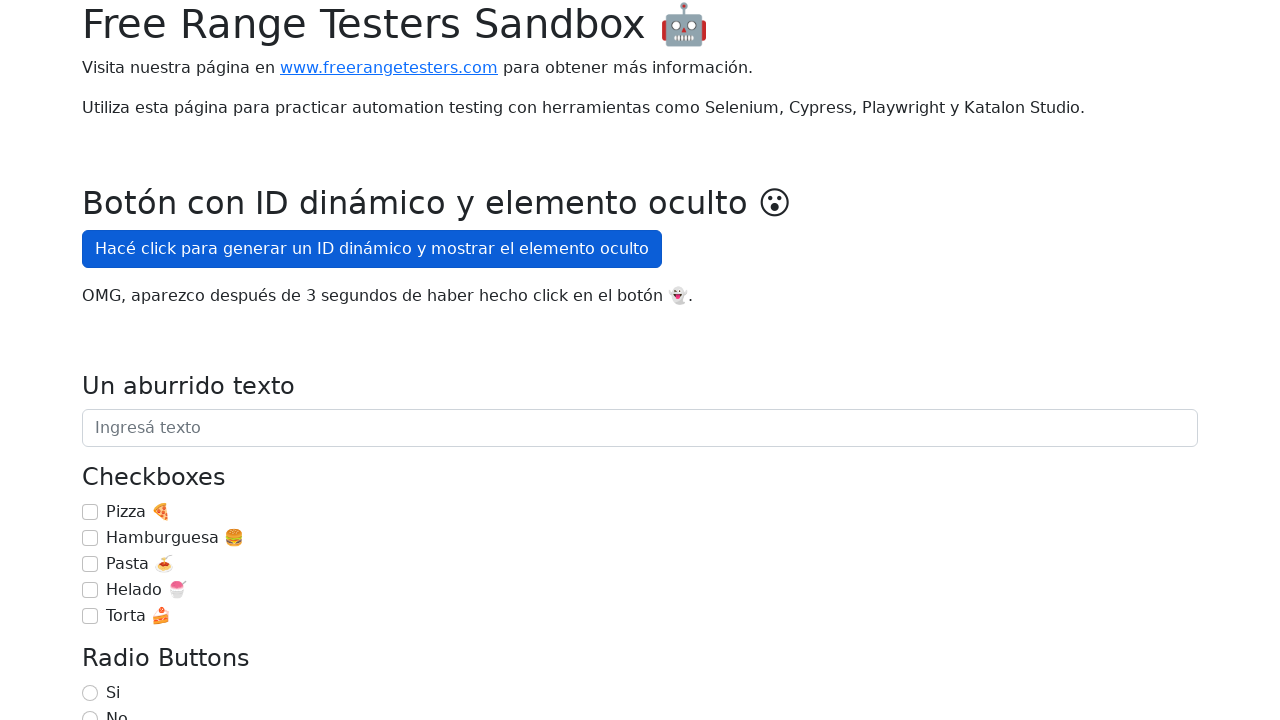

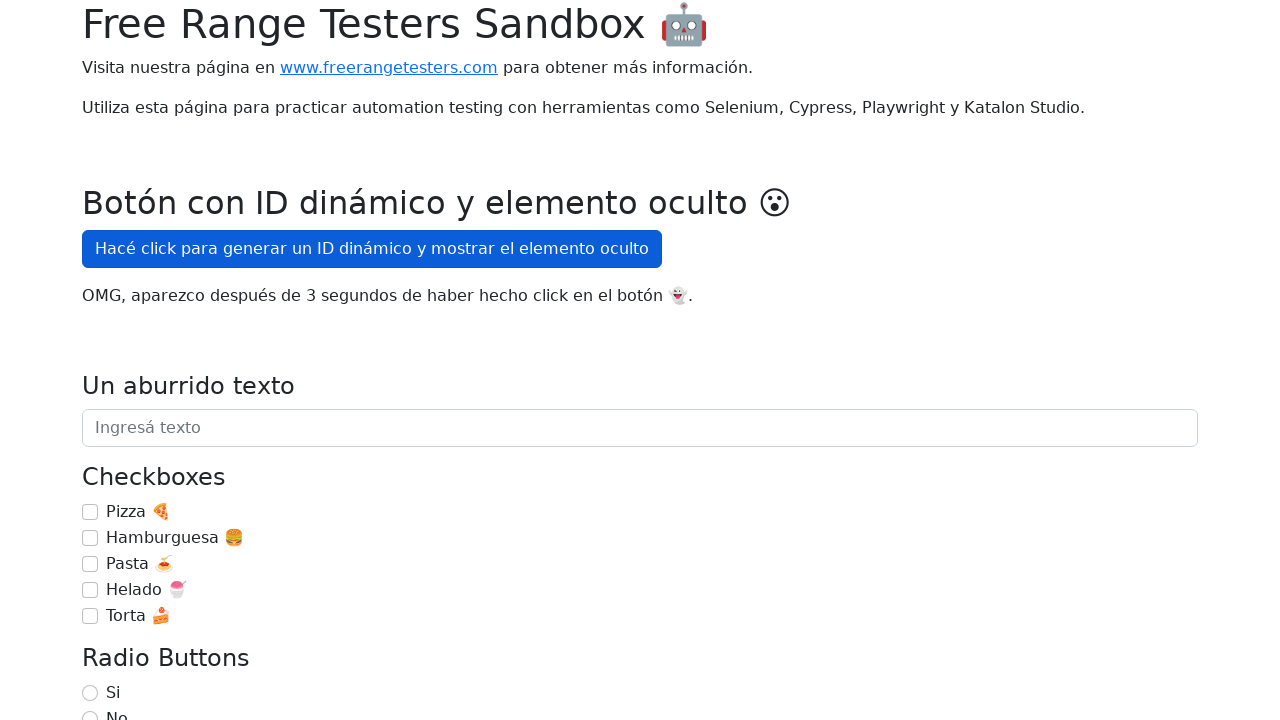